Tests that entered text is trimmed when editing a todo item

Starting URL: https://demo.playwright.dev/todomvc

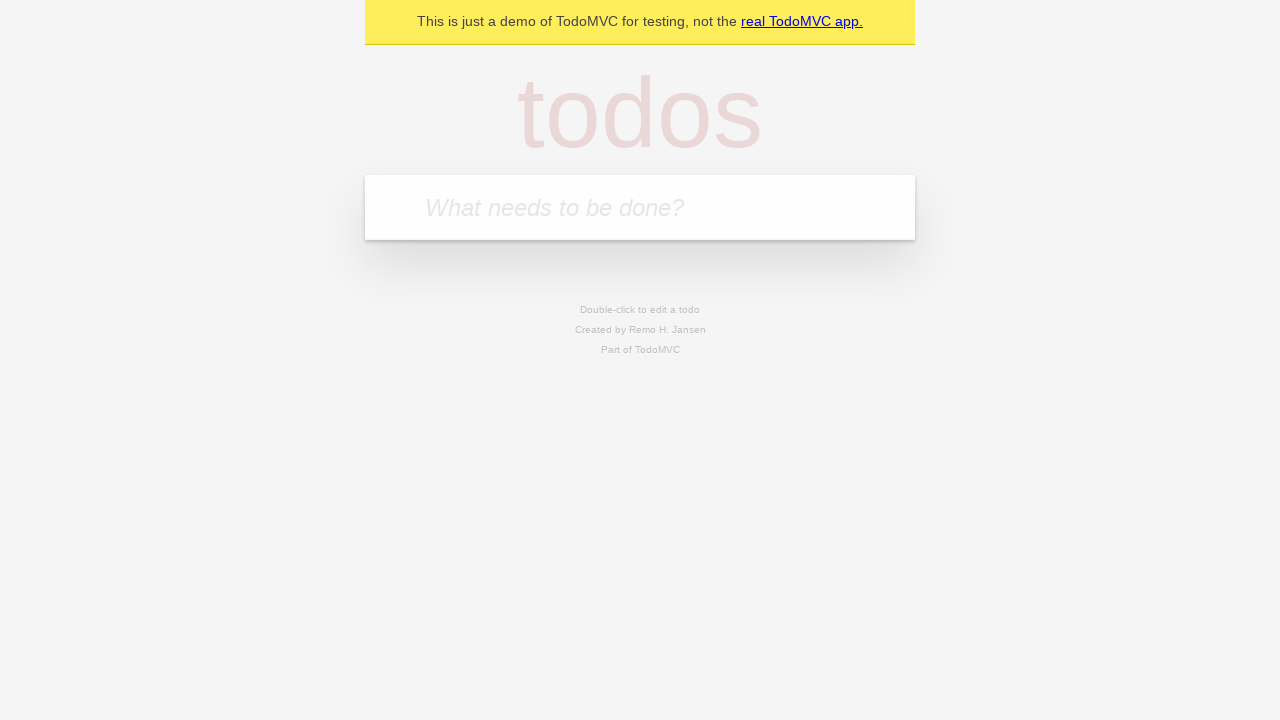

Filled todo input with 'buy some cheese' on internal:attr=[placeholder="What needs to be done?"i]
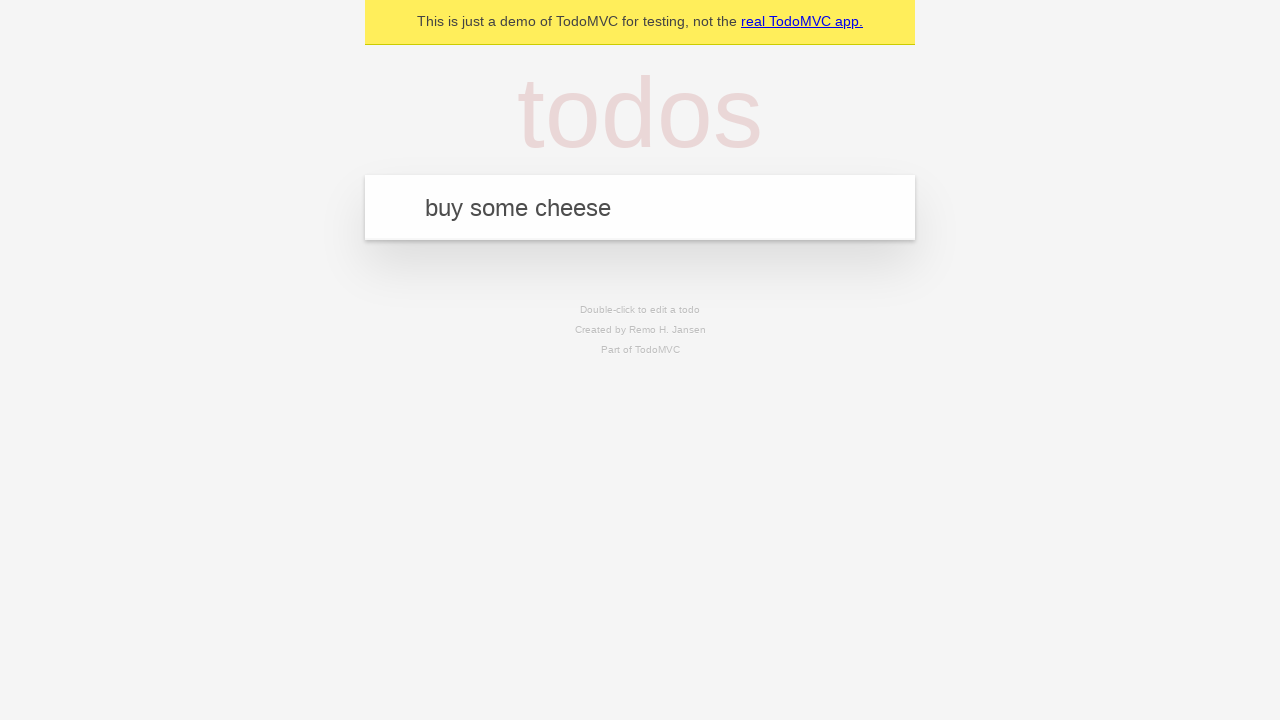

Pressed Enter to add first todo on internal:attr=[placeholder="What needs to be done?"i]
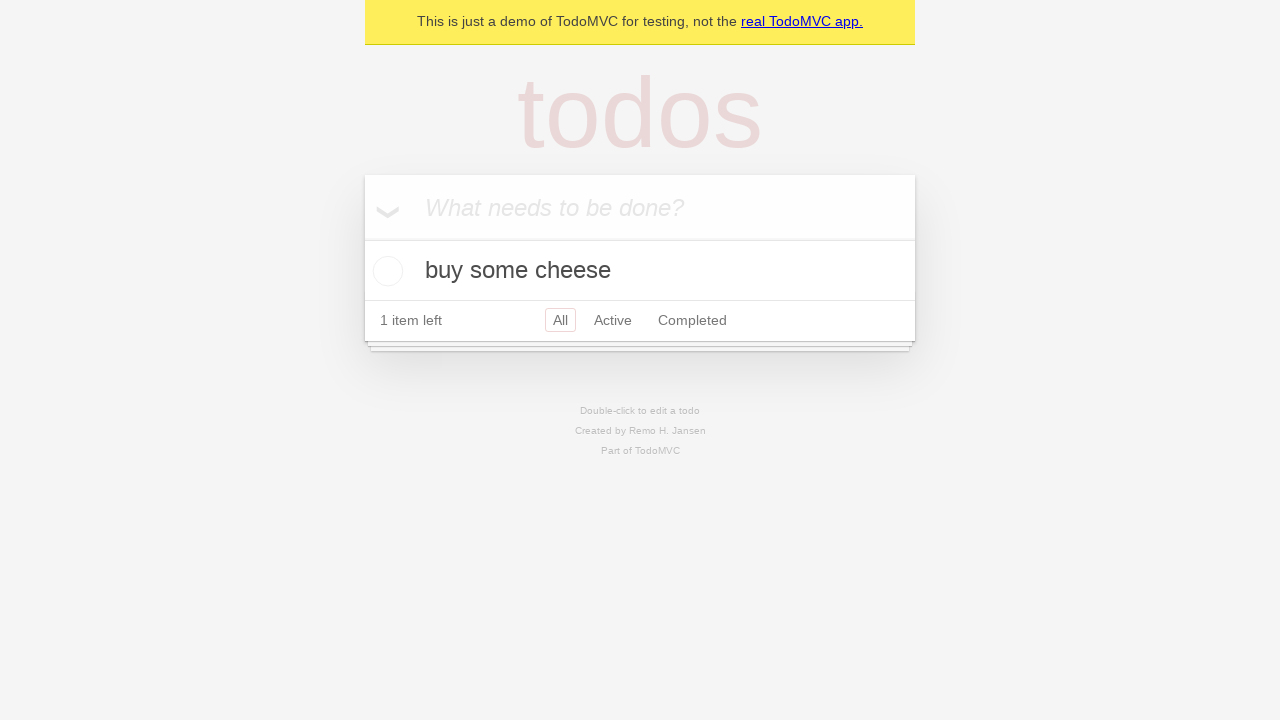

Filled todo input with 'feed the cat' on internal:attr=[placeholder="What needs to be done?"i]
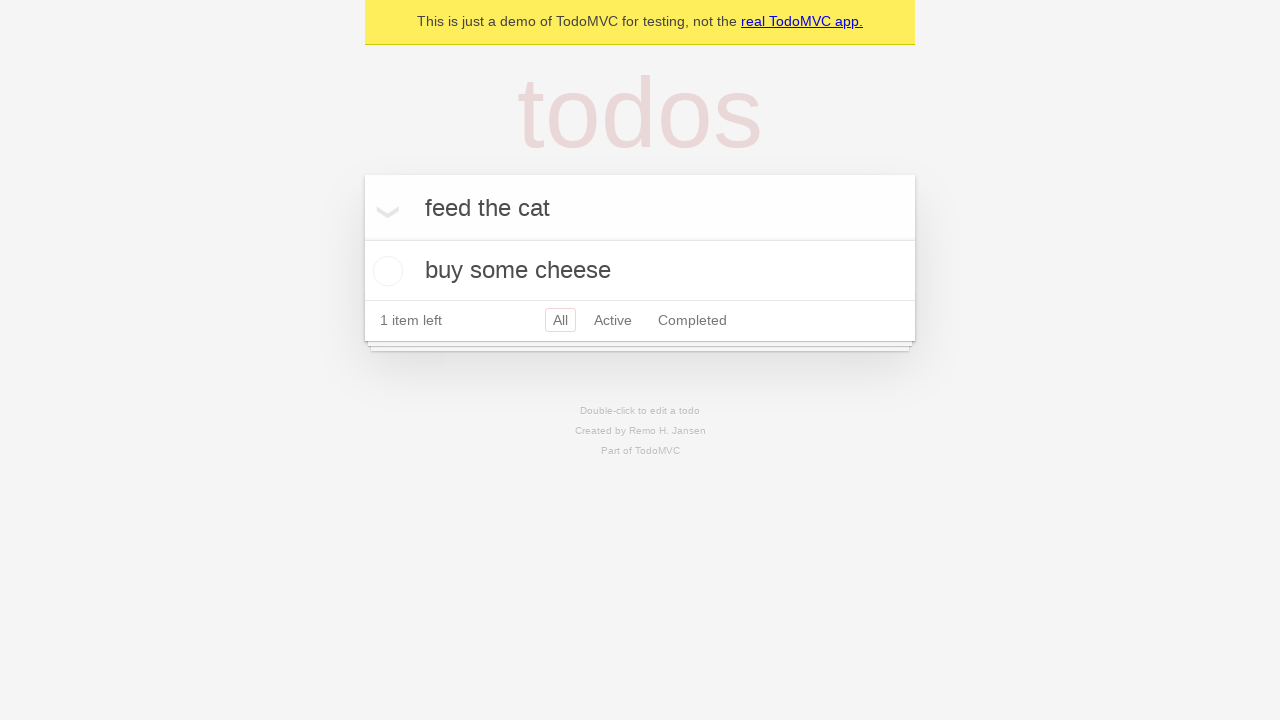

Pressed Enter to add second todo on internal:attr=[placeholder="What needs to be done?"i]
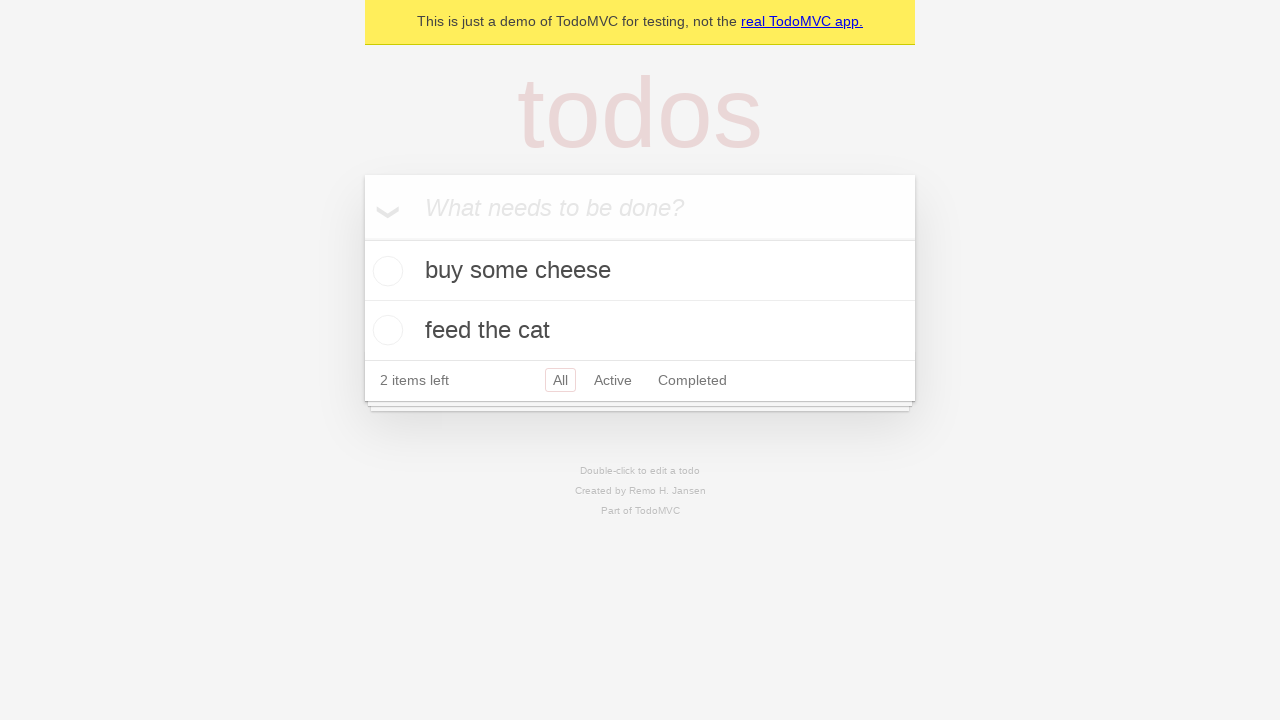

Filled todo input with 'book a doctors appointment' on internal:attr=[placeholder="What needs to be done?"i]
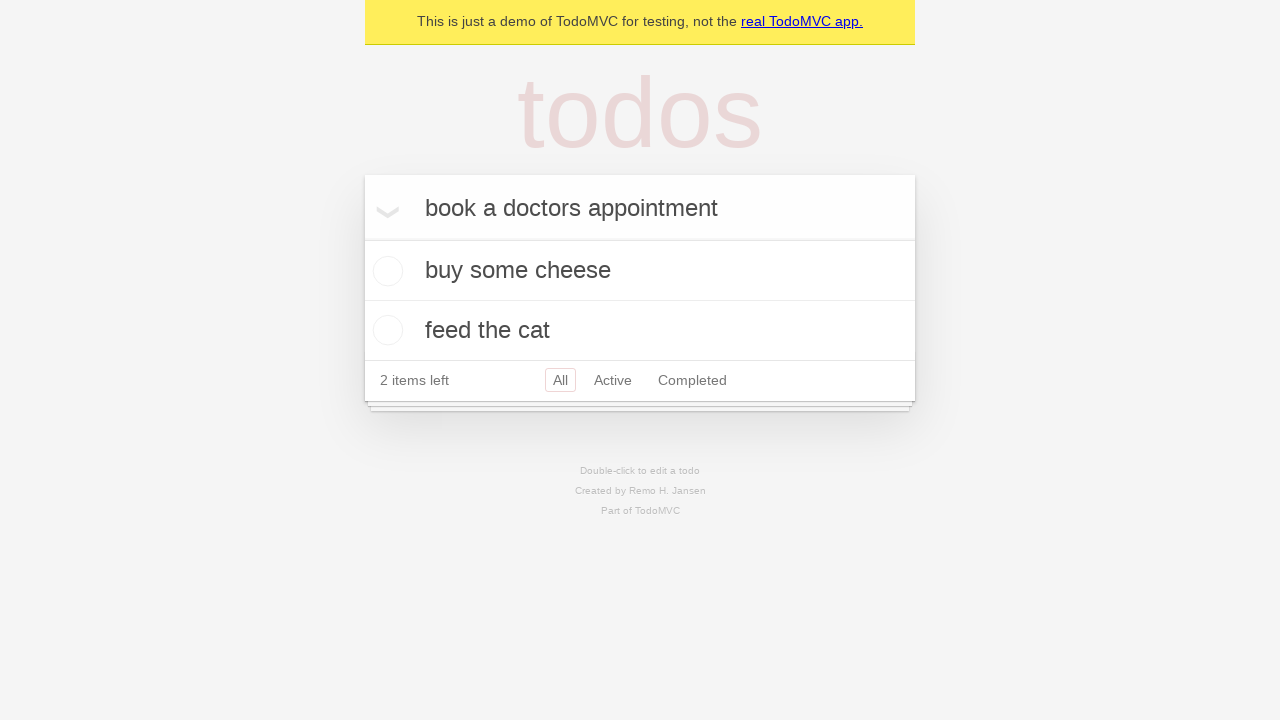

Pressed Enter to add third todo on internal:attr=[placeholder="What needs to be done?"i]
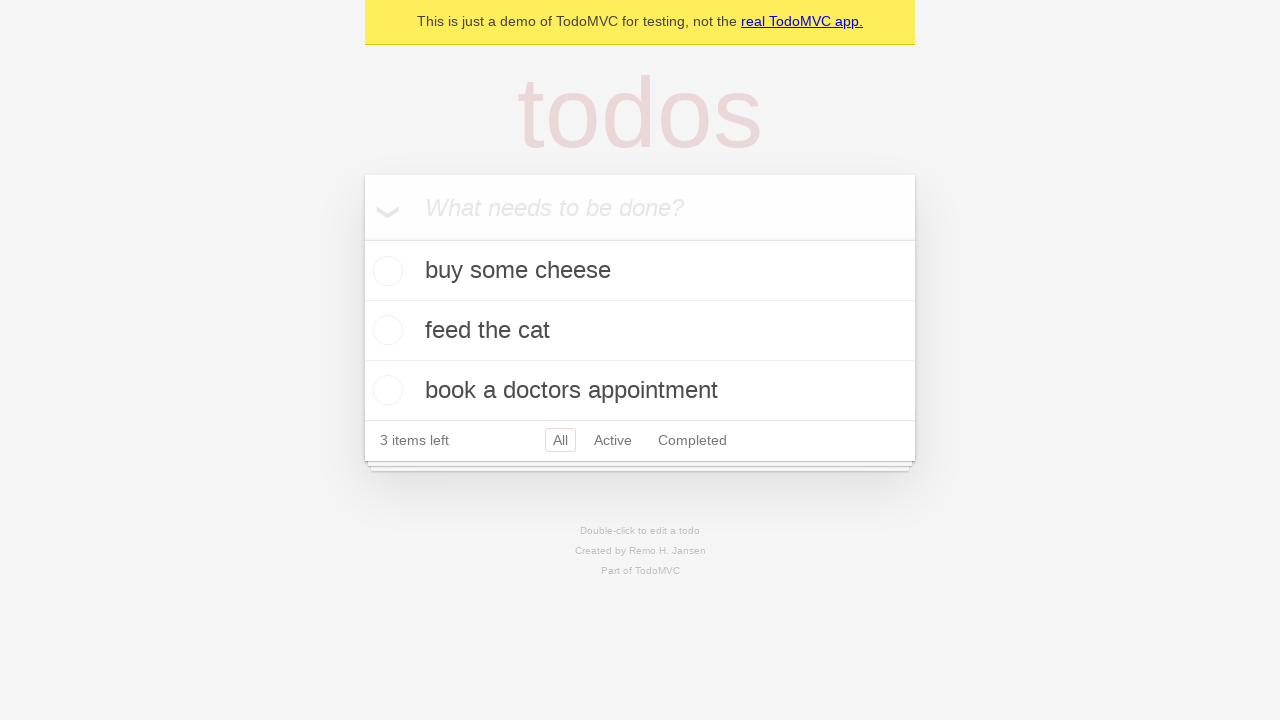

Waited for all three todos to be displayed
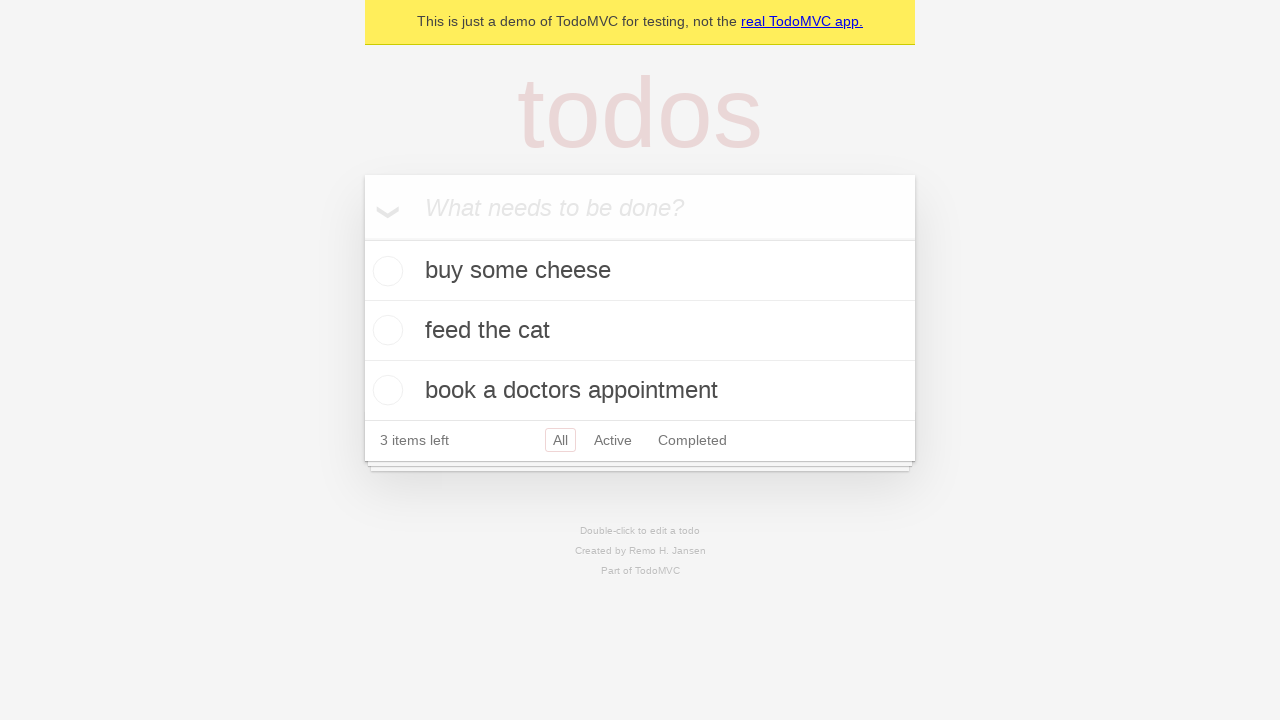

Double-clicked second todo to enter edit mode at (640, 331) on [data-testid='todo-item'] >> nth=1
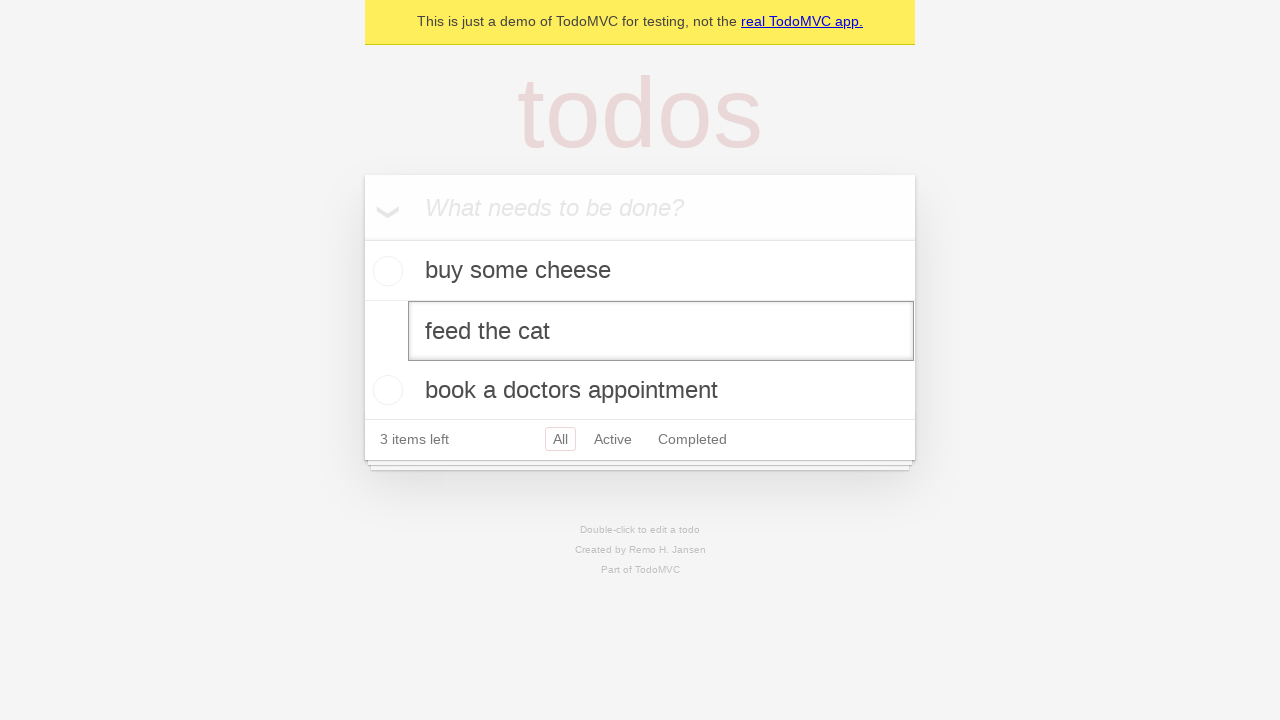

Filled edit field with text containing leading and trailing spaces on [data-testid='todo-item'] >> nth=1 >> internal:role=textbox[name="Edit"i]
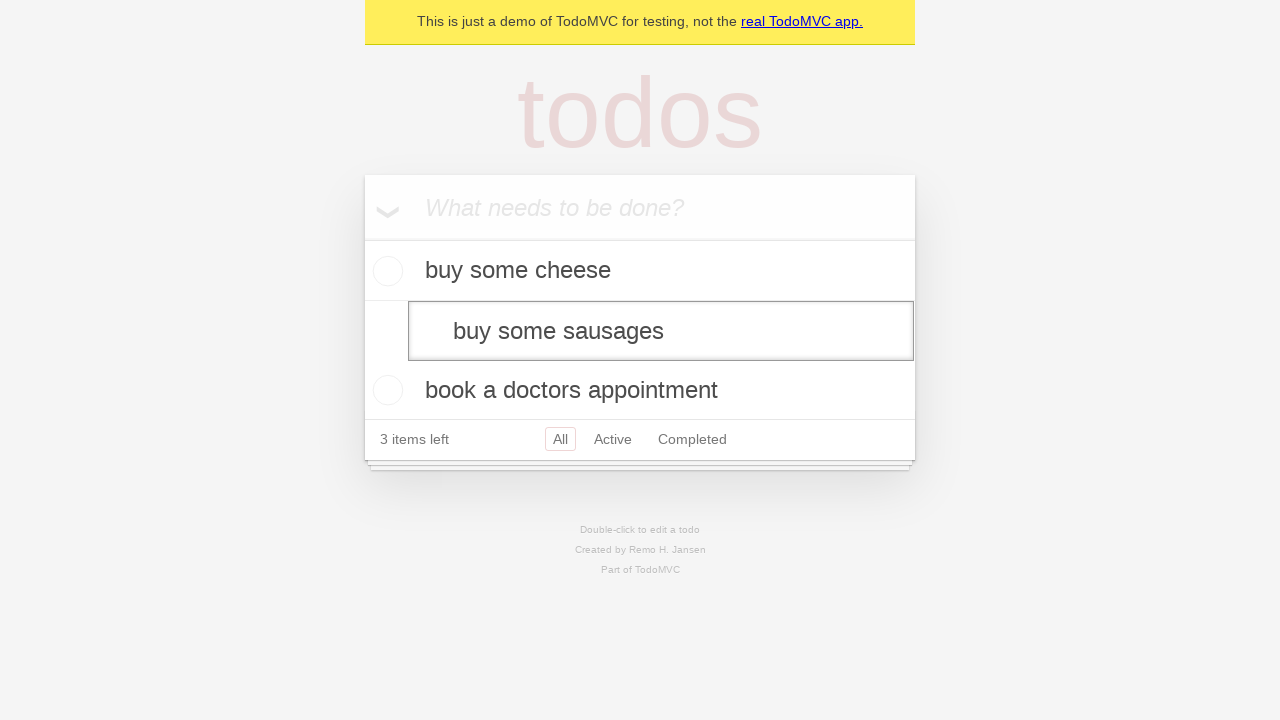

Pressed Enter to save edited todo, verifying text is trimmed on [data-testid='todo-item'] >> nth=1 >> internal:role=textbox[name="Edit"i]
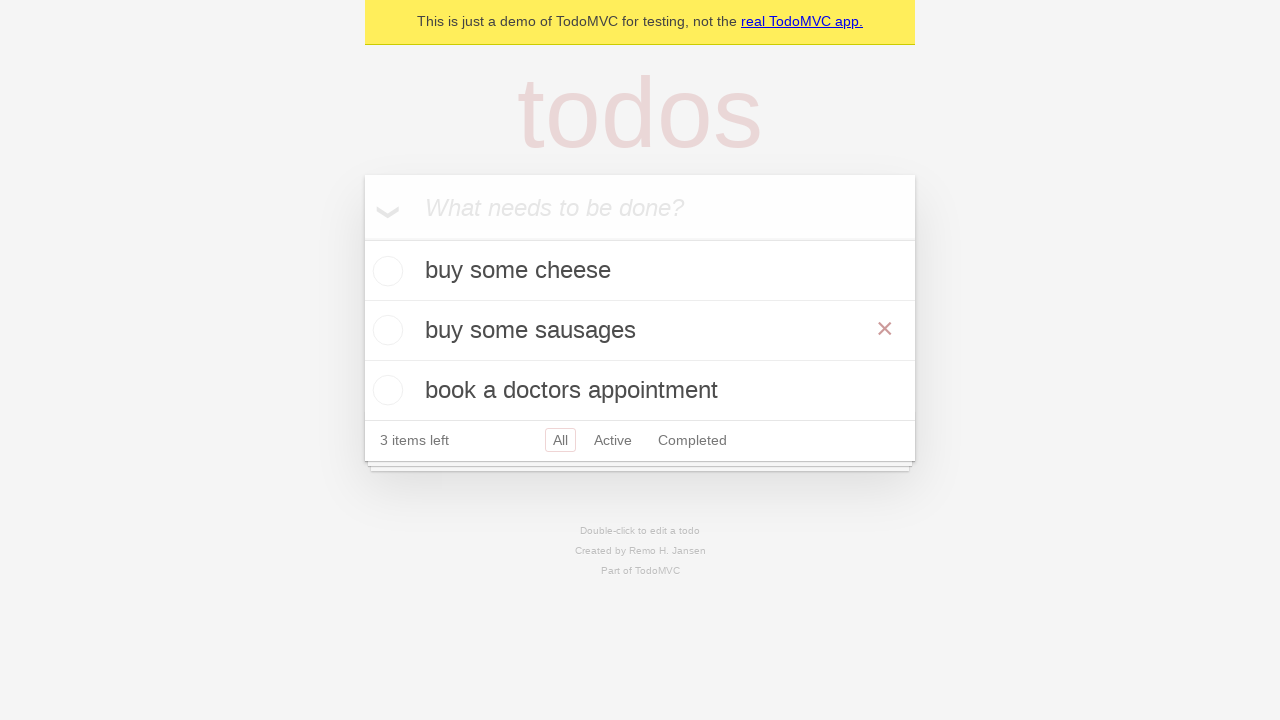

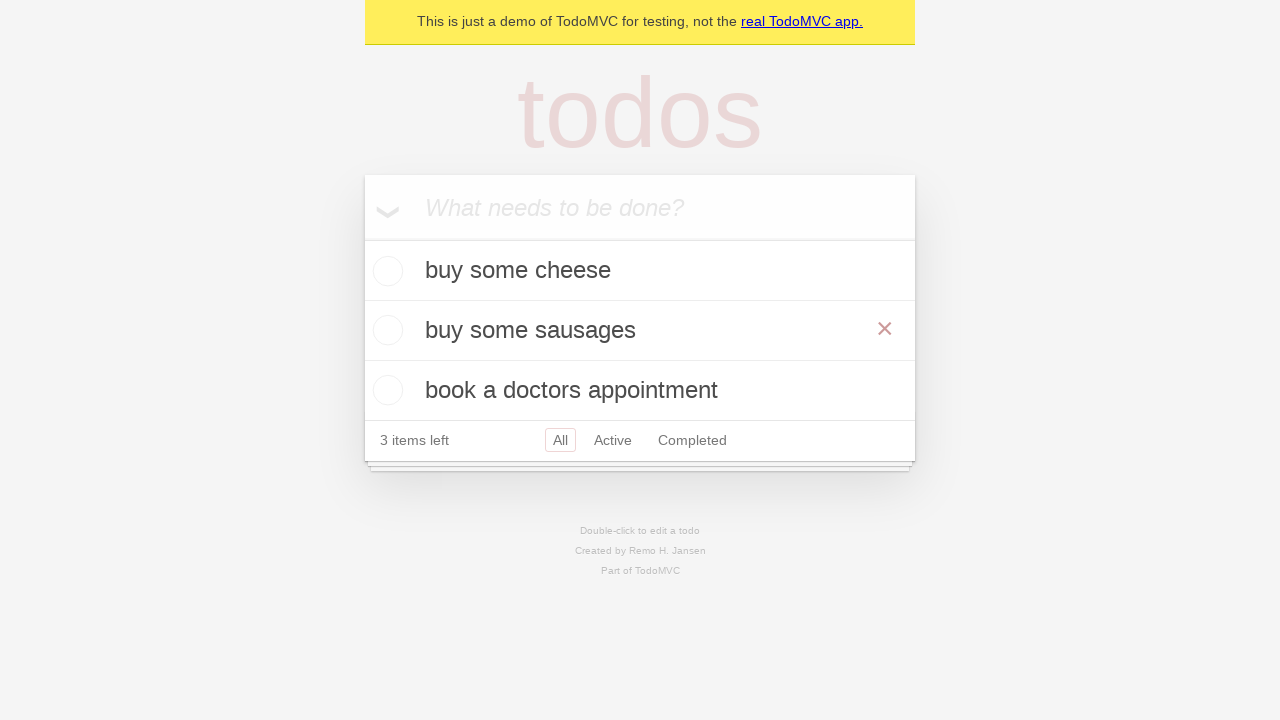